Tests dismissing a JavaScript confirm dialog by clicking the second alert button, verifying the alert text, dismissing it, and verifying the cancel result.

Starting URL: https://testcenter.techproeducation.com/index.php?page=javascript-alerts

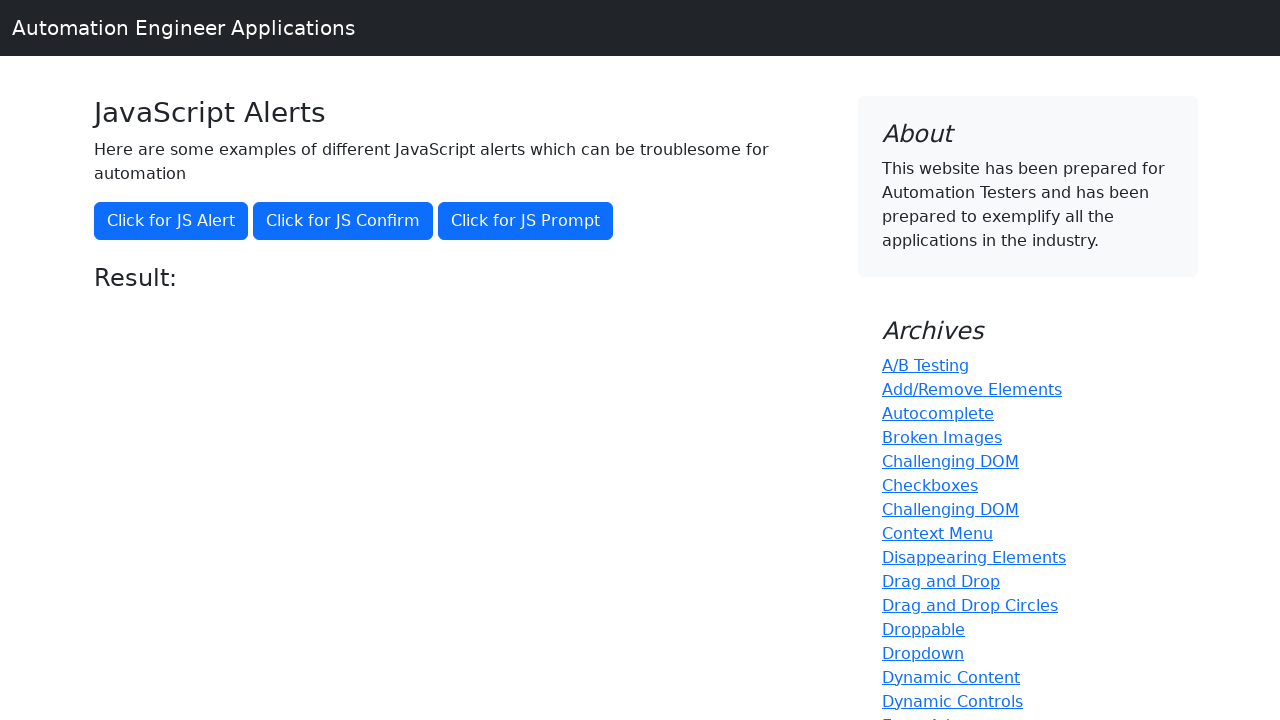

Verified alert message is 'I am a JS Confirm'
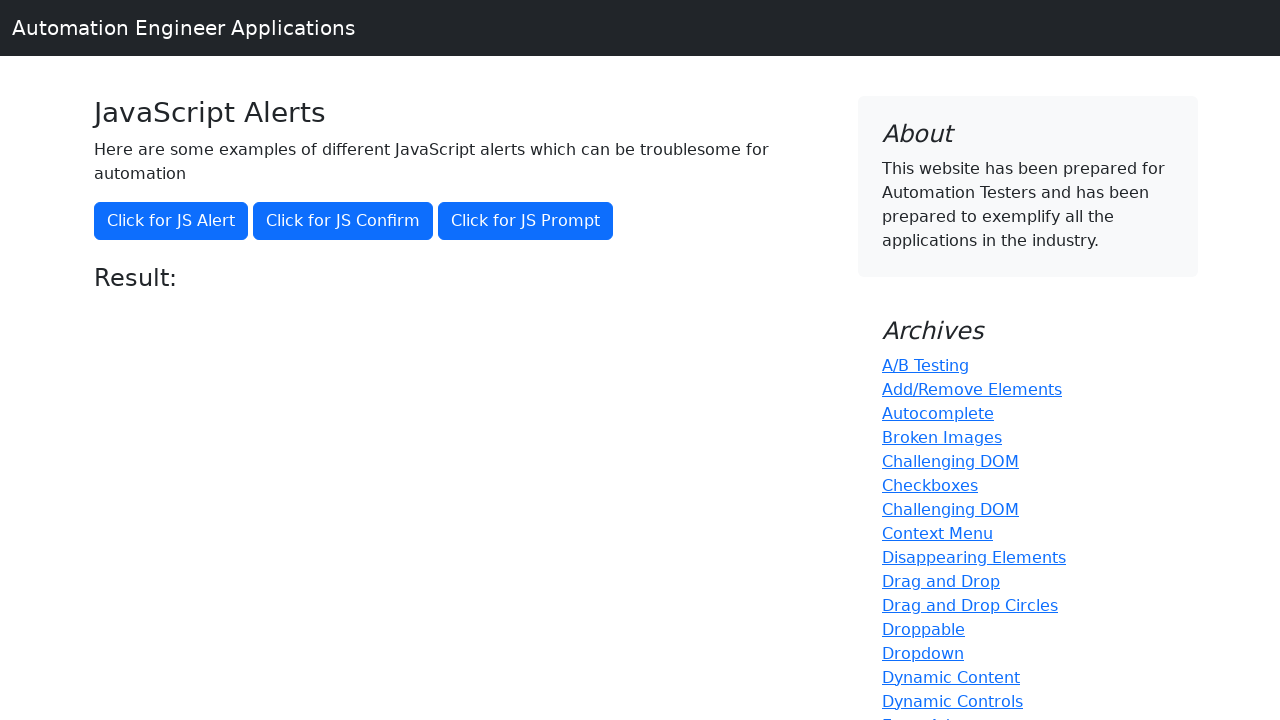

Clicked the JS Confirm button to trigger the alert at (343, 221) on xpath=//button[@onclick='jsConfirm()']
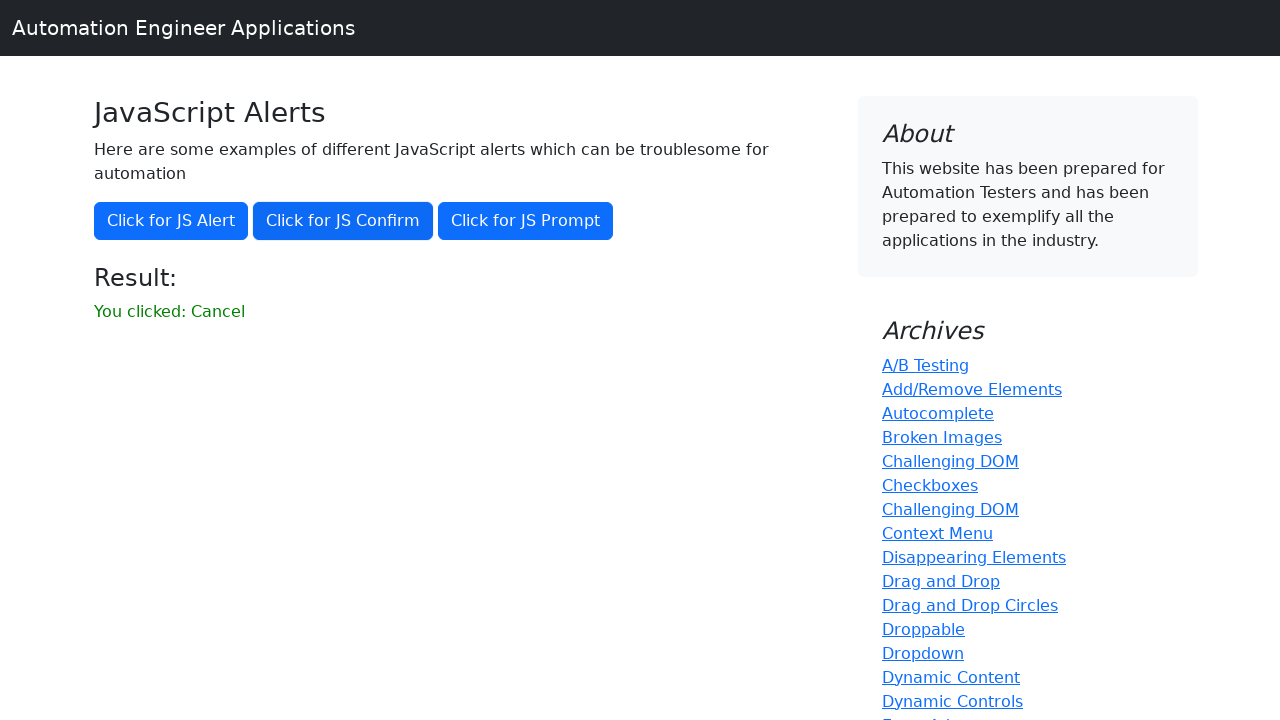

Waited for result element to appear
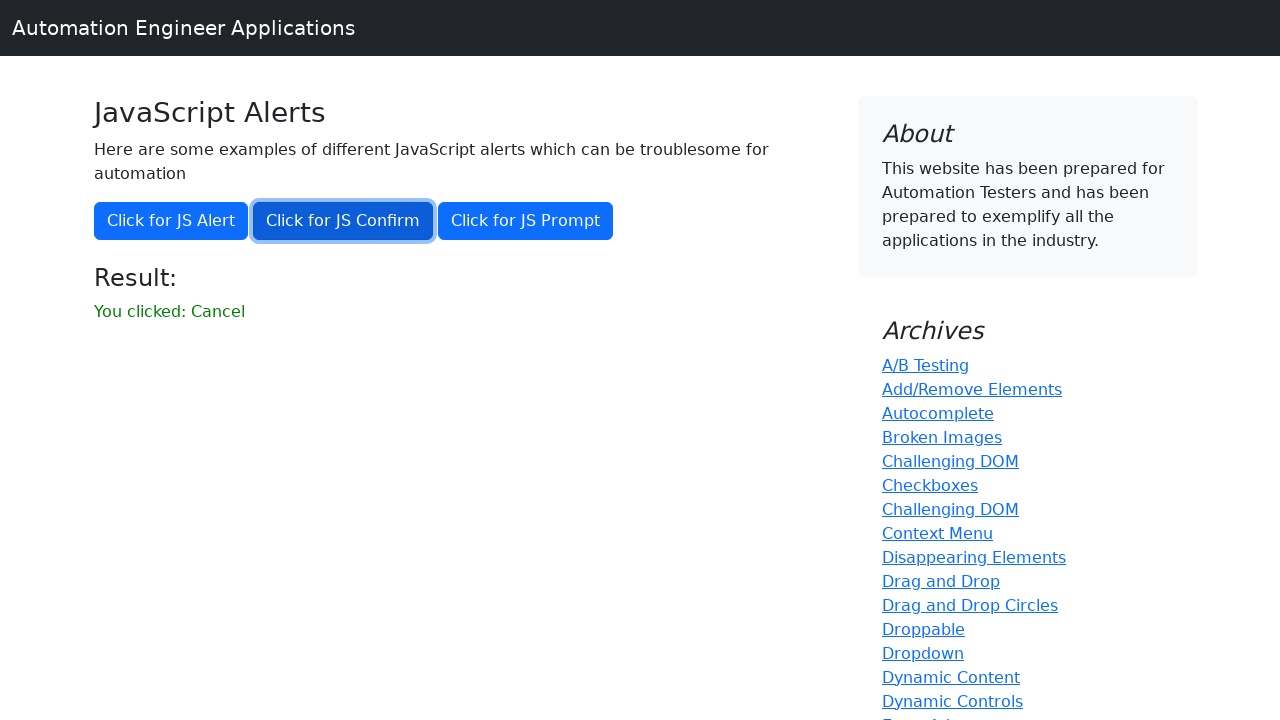

Verified the result text shows 'You clicked: Cancel'
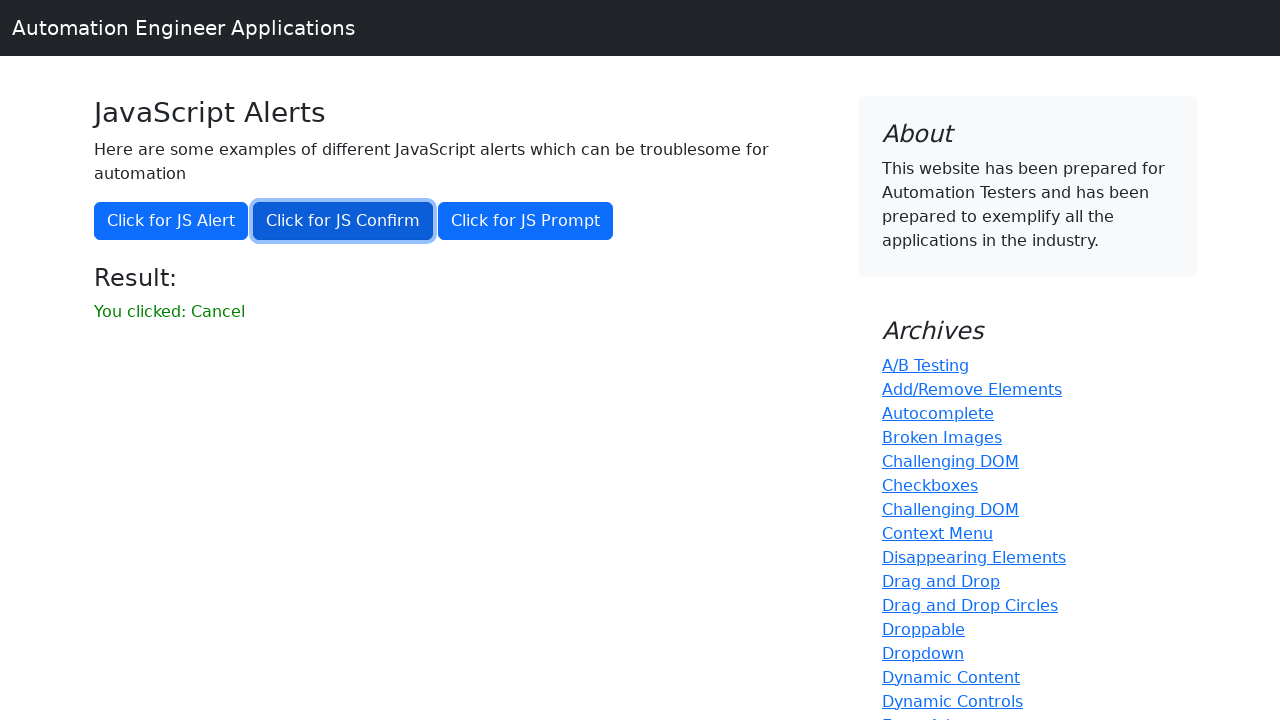

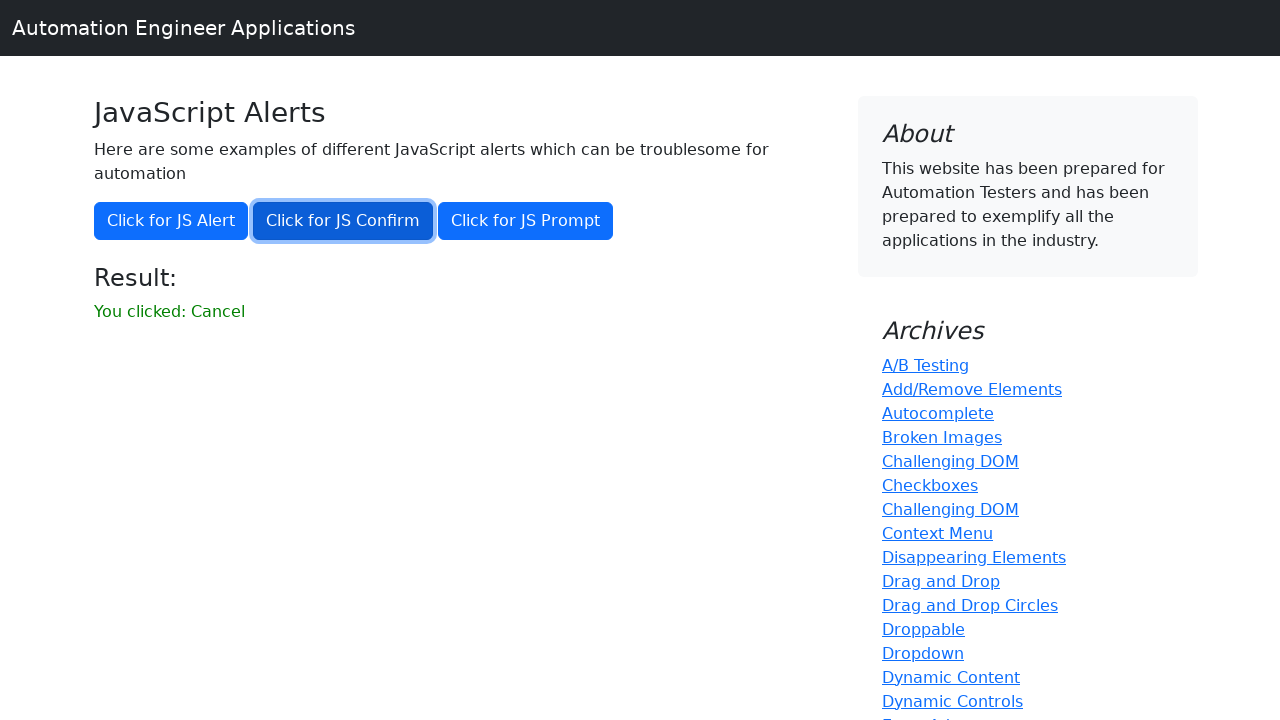